Tests an e-commerce flow by adding multiple vegetables to cart, applying a promo code, and proceeding to checkout

Starting URL: https://rahulshettyacademy.com/seleniumPractise/#/

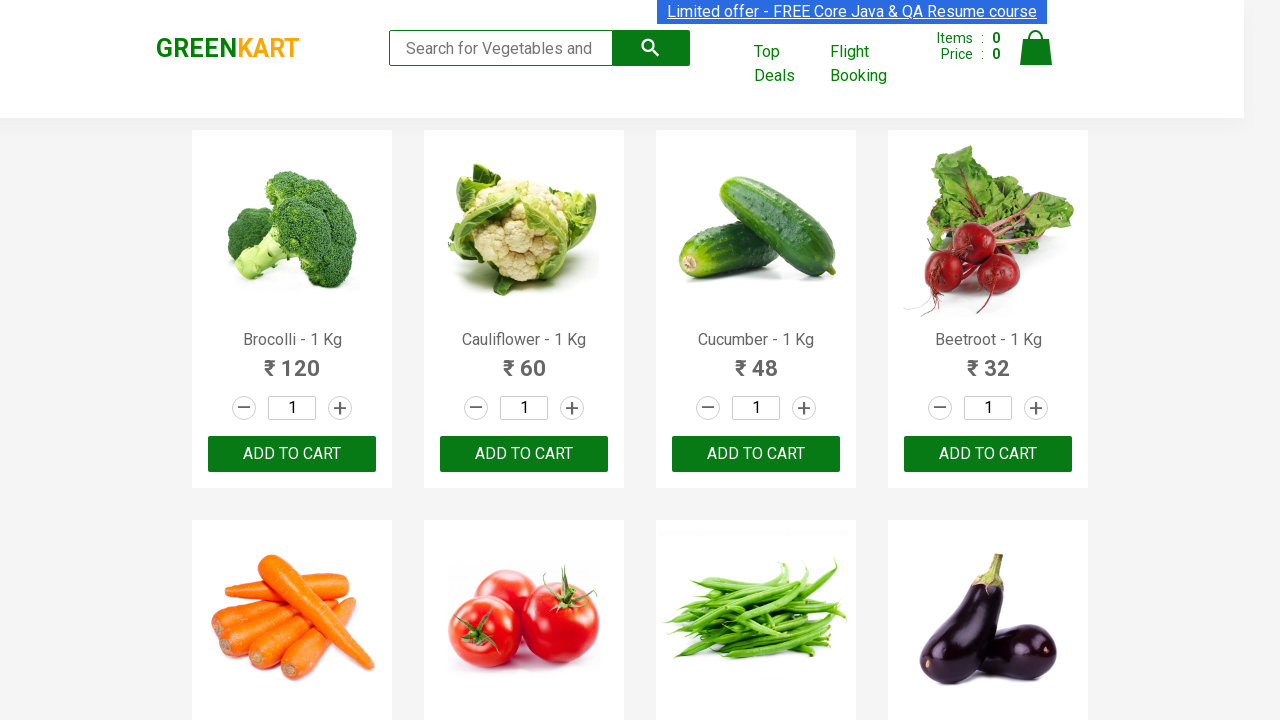

Waited for products to load on e-commerce page
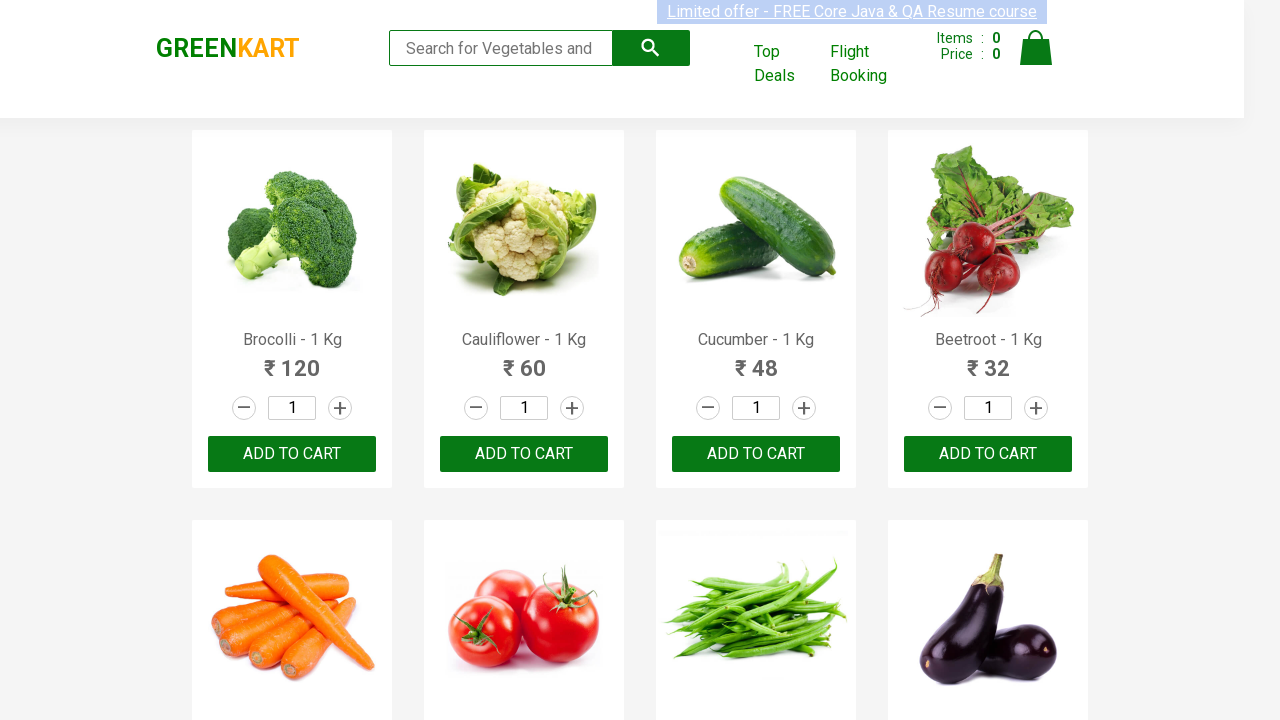

Retrieved all product elements from page
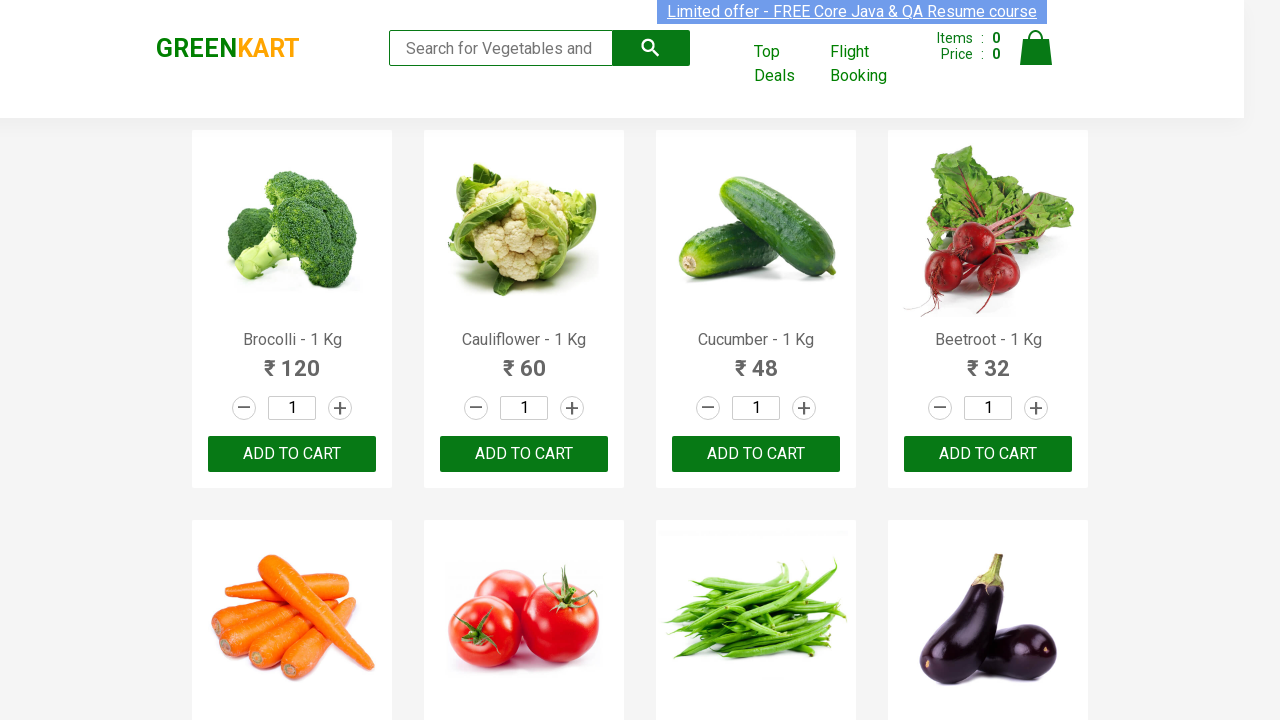

Added Brocolli to cart at (292, 454) on div.product-action > button >> nth=0
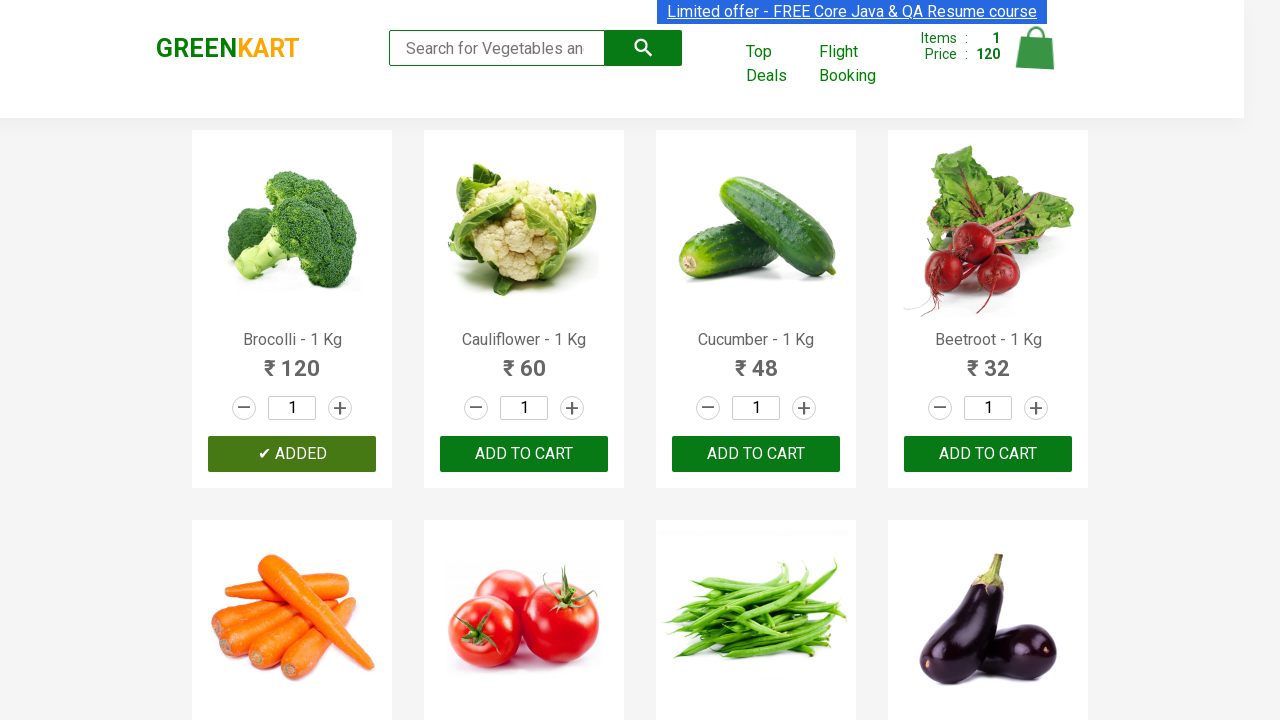

Added Cucumber to cart at (756, 454) on div.product-action > button >> nth=2
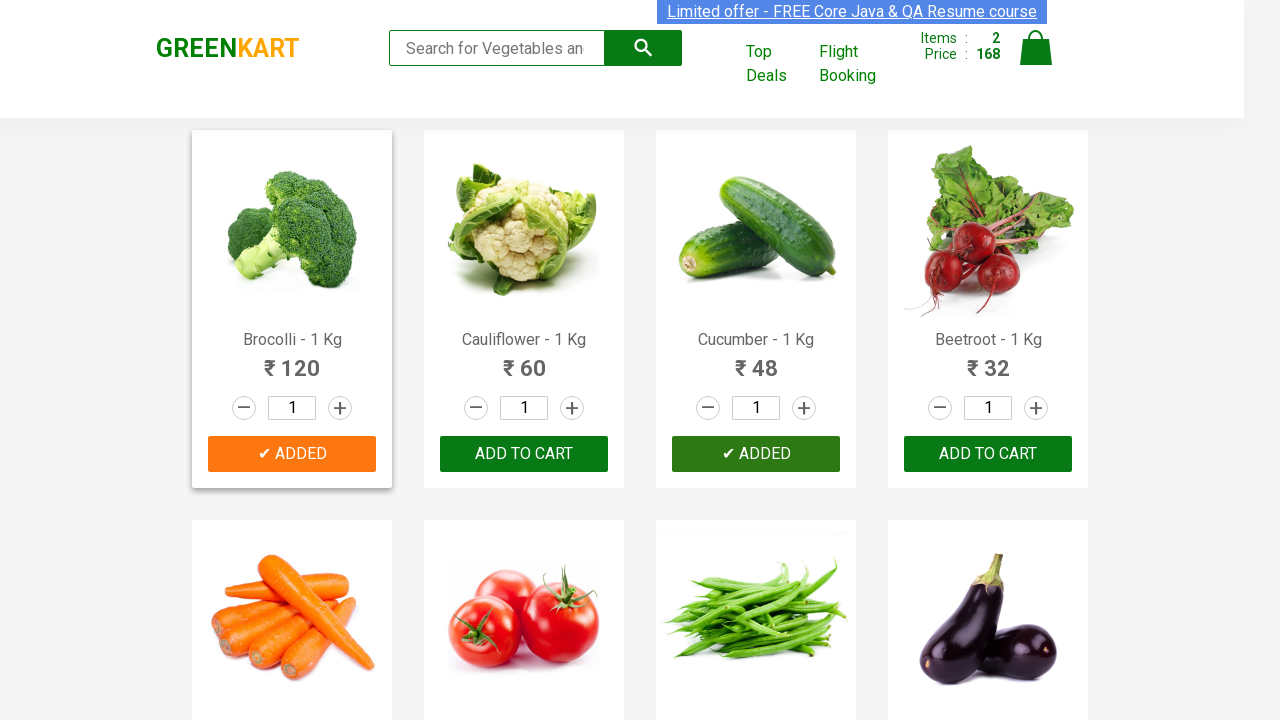

Added Beetroot to cart at (988, 454) on div.product-action > button >> nth=3
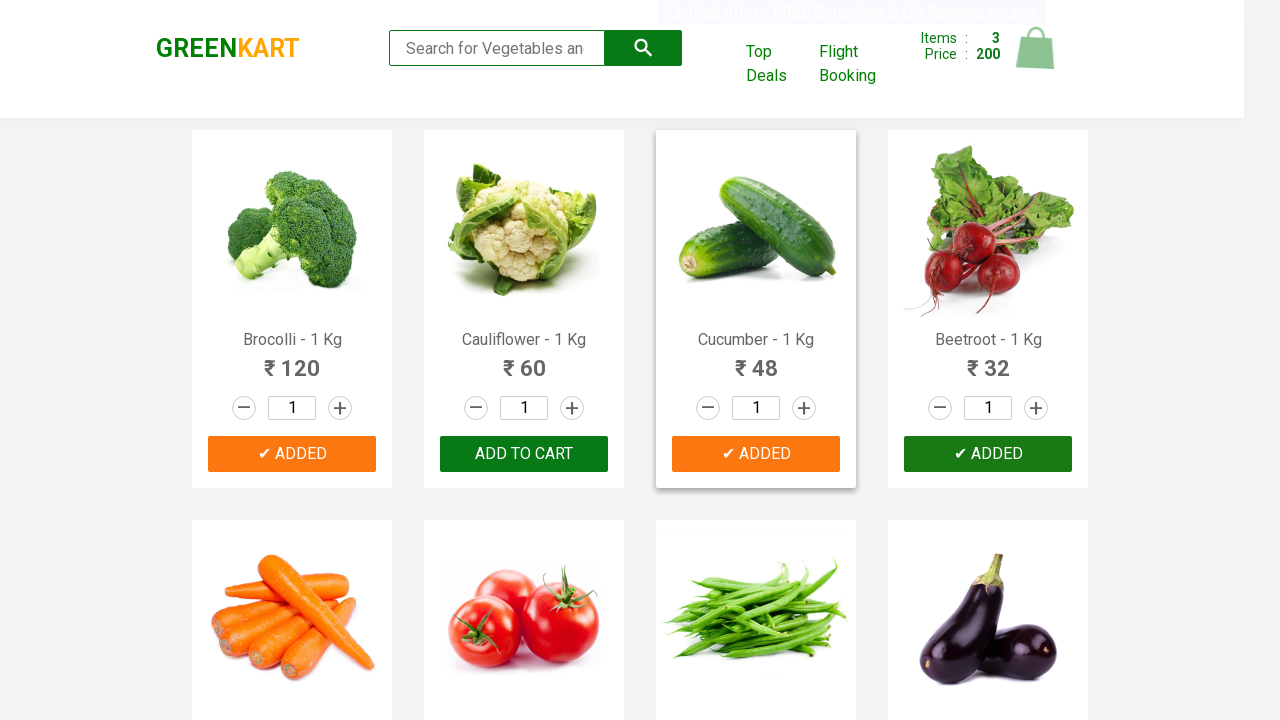

Clicked on cart icon to open shopping cart at (1036, 48) on img[alt='Cart']
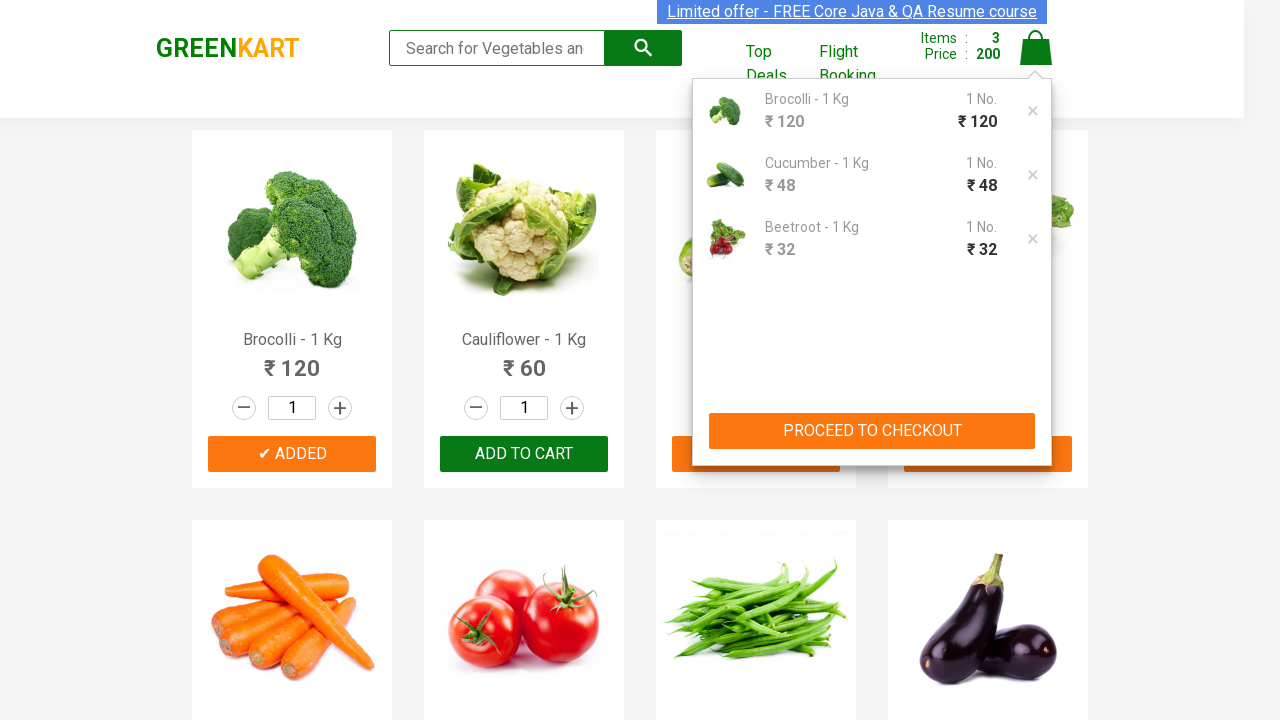

Clicked PROCEED TO CHECKOUT button at (872, 431) on xpath=//button[text()='PROCEED TO CHECKOUT']
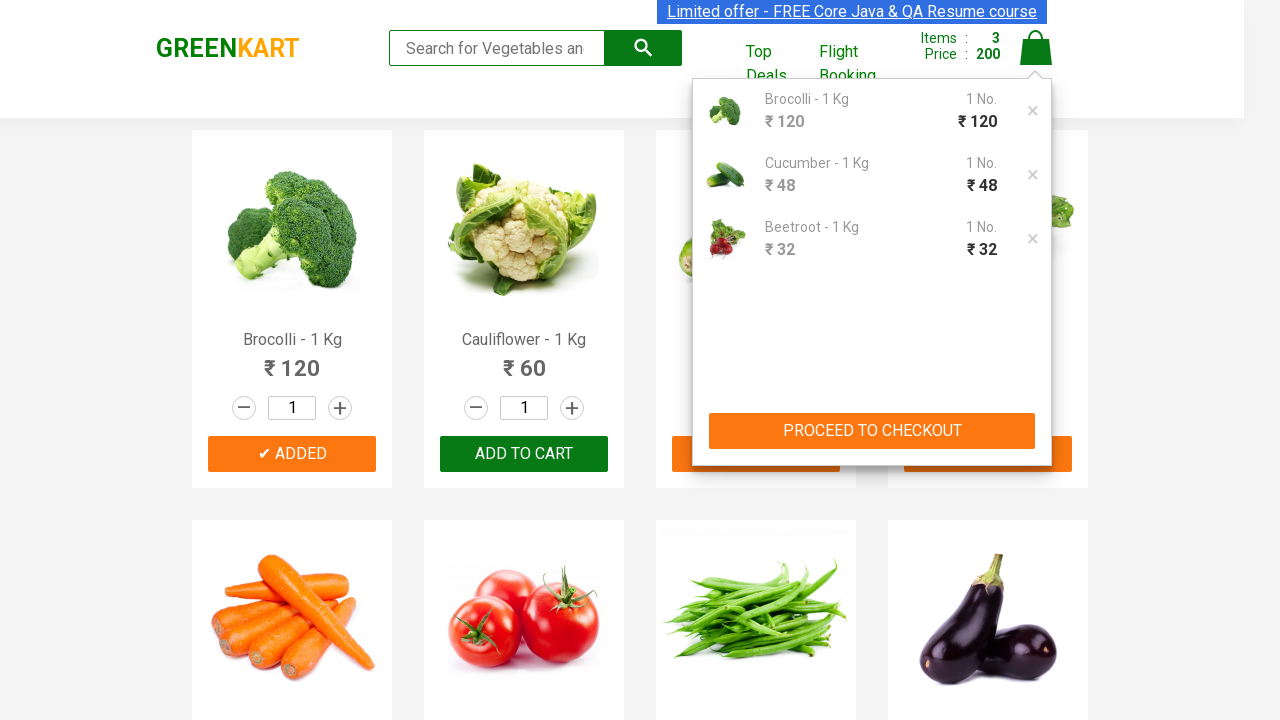

Entered promo code 'Rahulshettyacademy' in promo code field on //input[@placeholder='Enter promo code']
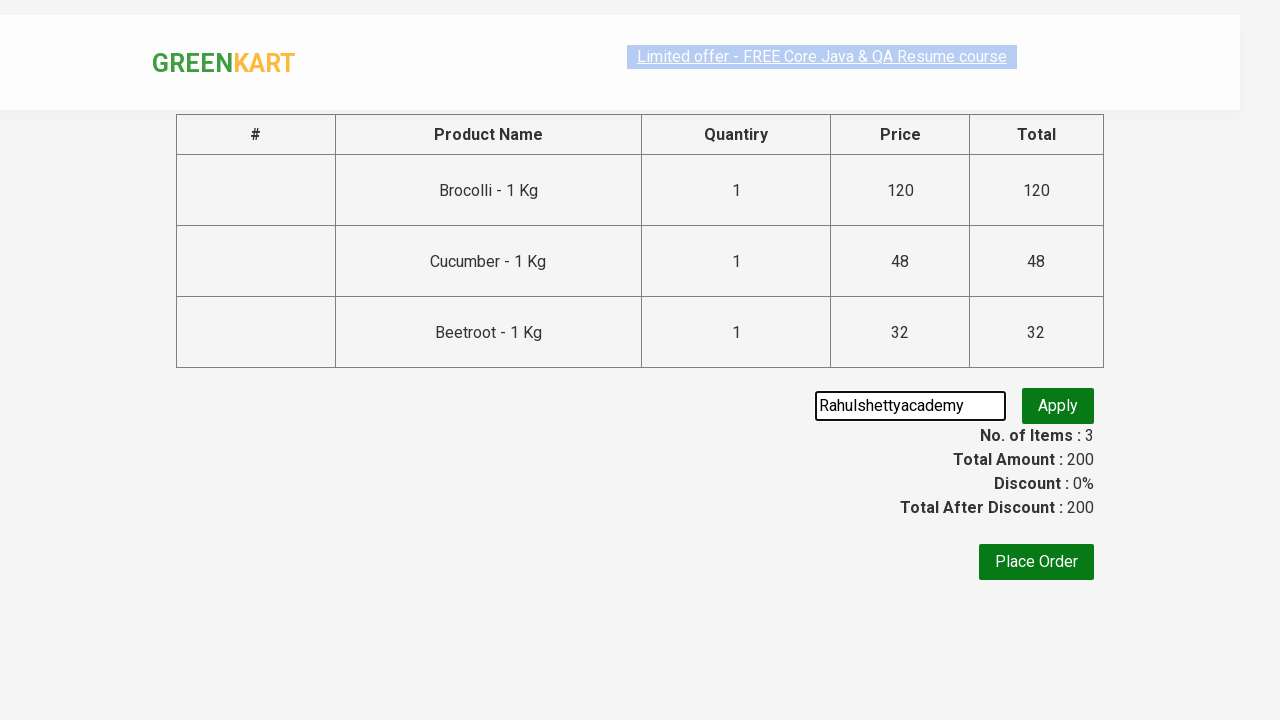

Clicked apply promo button at (1058, 411) on button.promoBtn
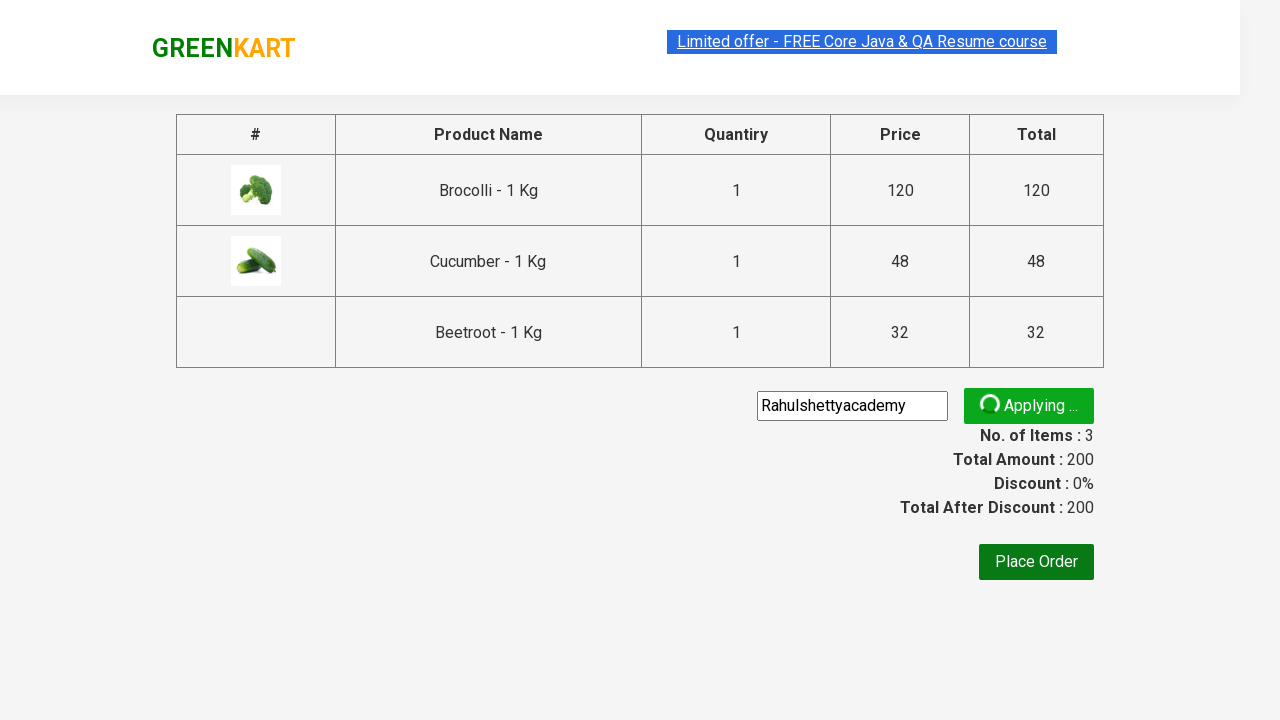

Promo code successfully applied and promo info visible
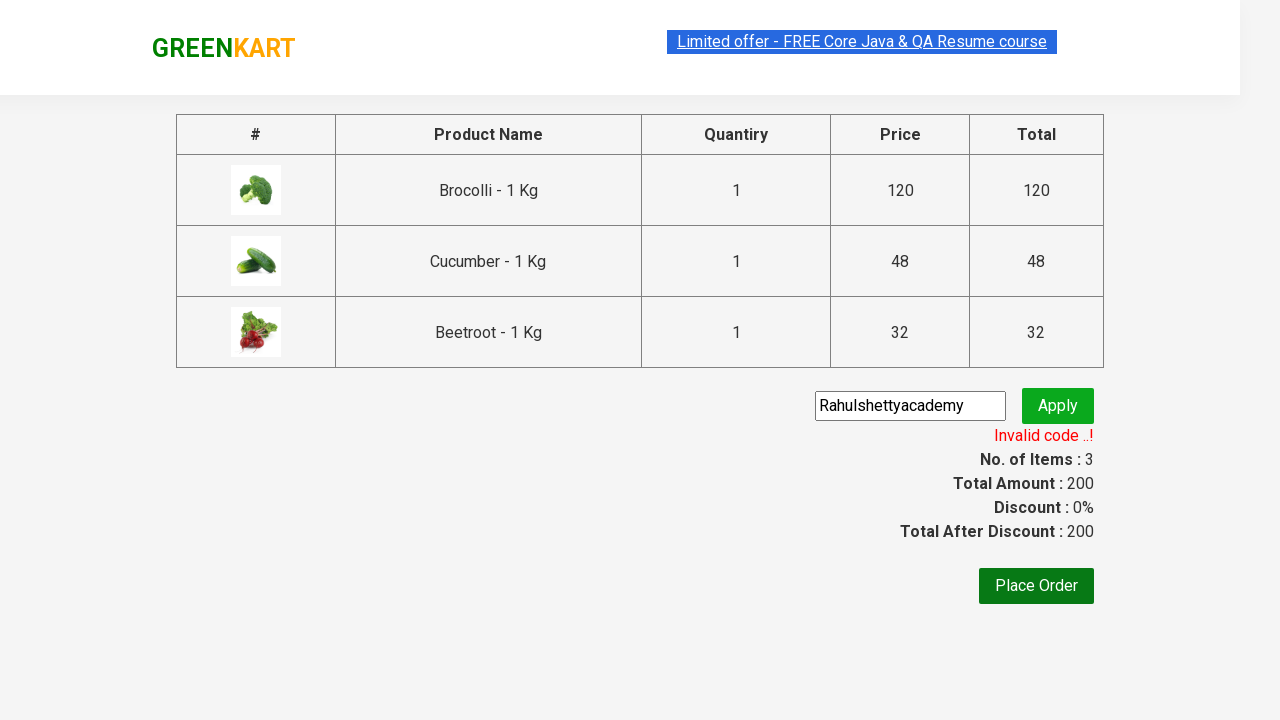

Clicked Place Order button to complete checkout at (1036, 586) on xpath=//button[contains(text(),'Place Order')]
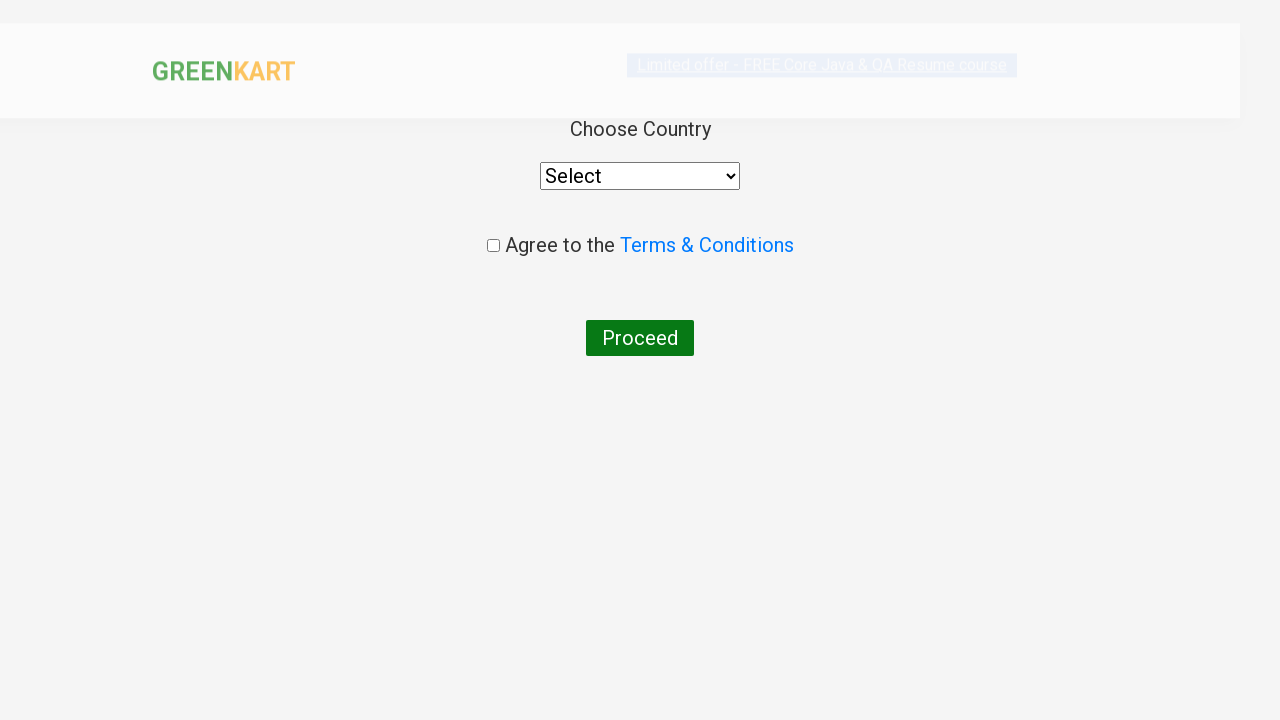

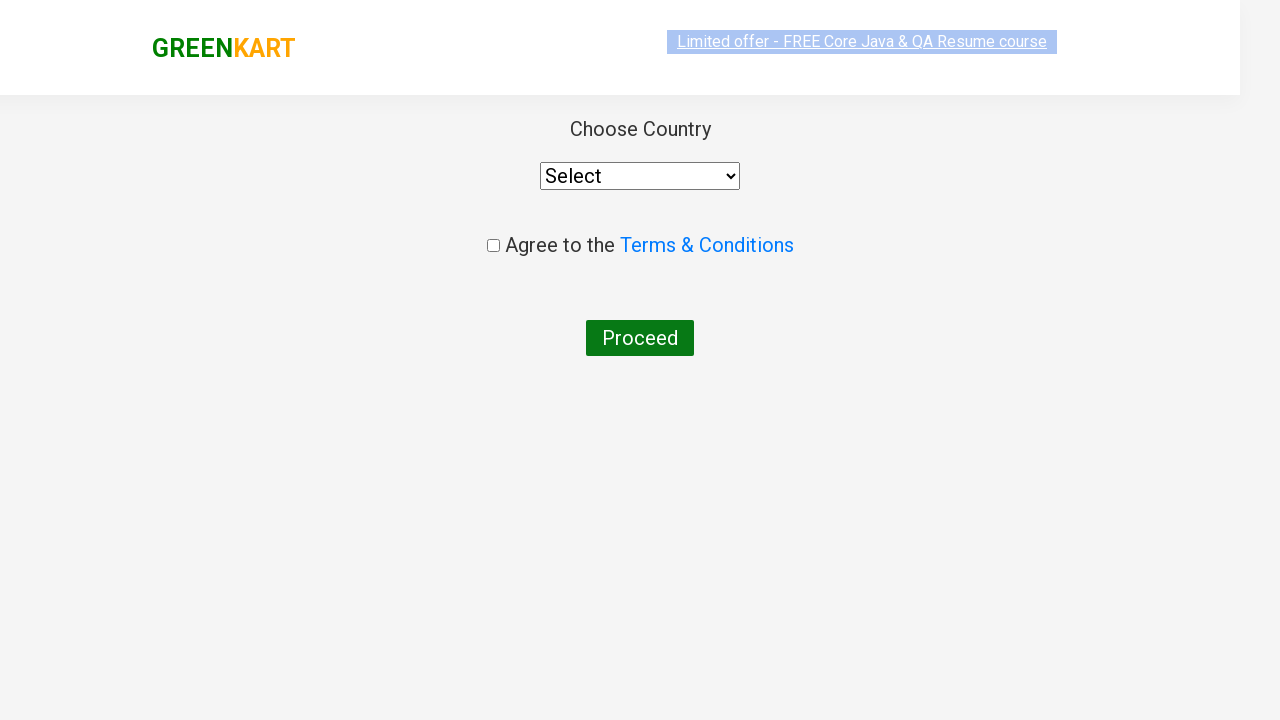